Tests X player winning by diagonal from top-right to bottom-left

Starting URL: https://localline.github.io/QA-Automation-Specialist-Challenge/

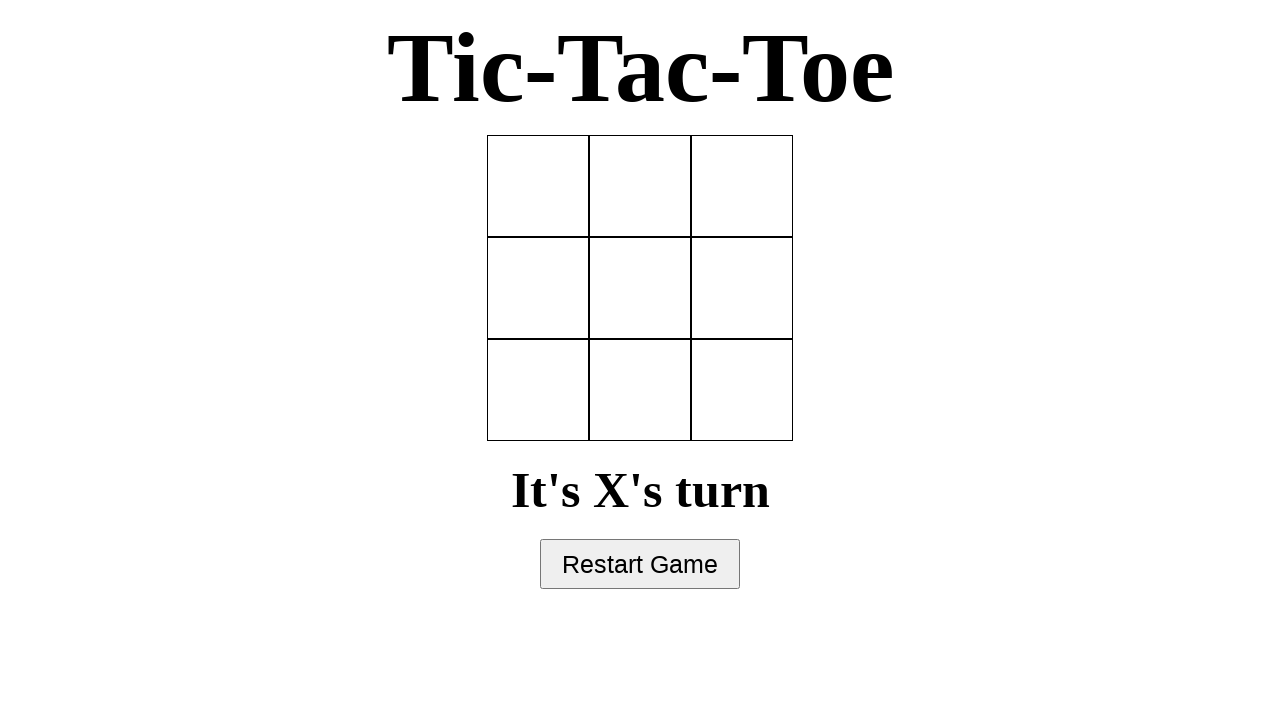

X player clicks top-left cell (0,0) at (538, 186) on [data-row='0'][data-col='0'], tr:nth-child(1) td:nth-child(1), .cell:nth-child(1
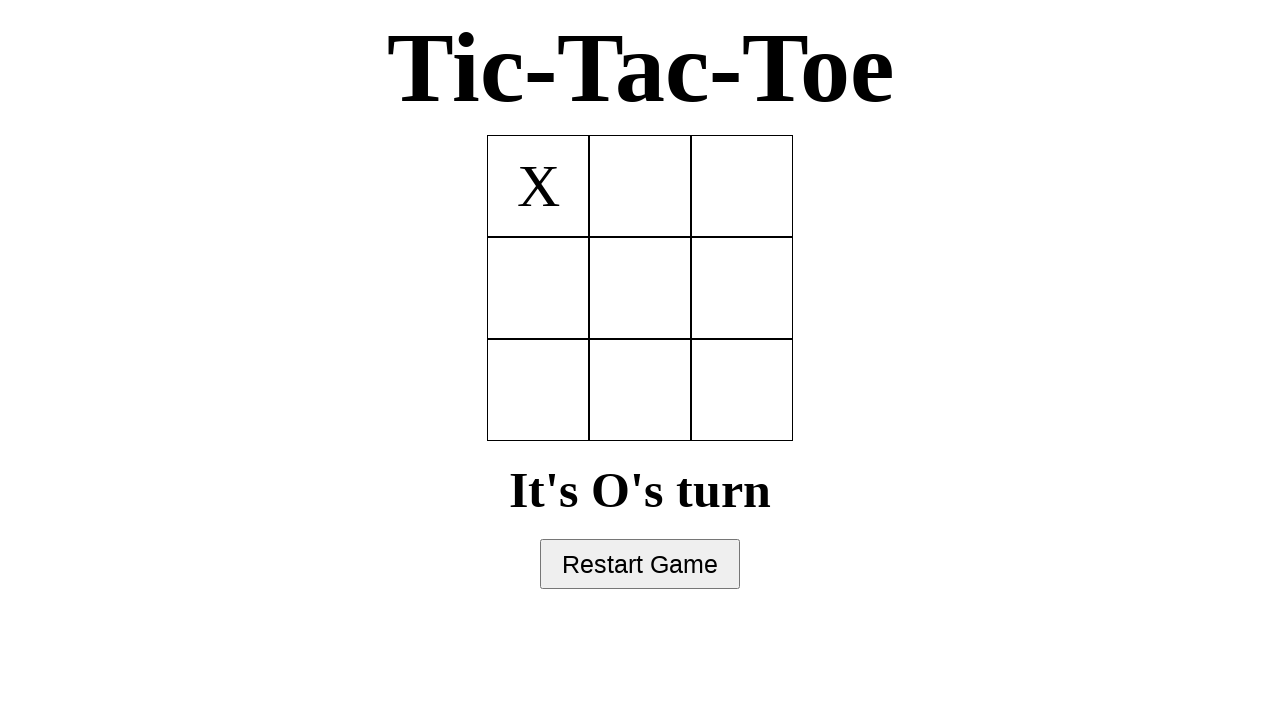

O player clicks top-middle cell (0,1) at (640, 186) on [data-row='0'][data-col='1'], tr:nth-child(1) td:nth-child(2), .cell:nth-child(2
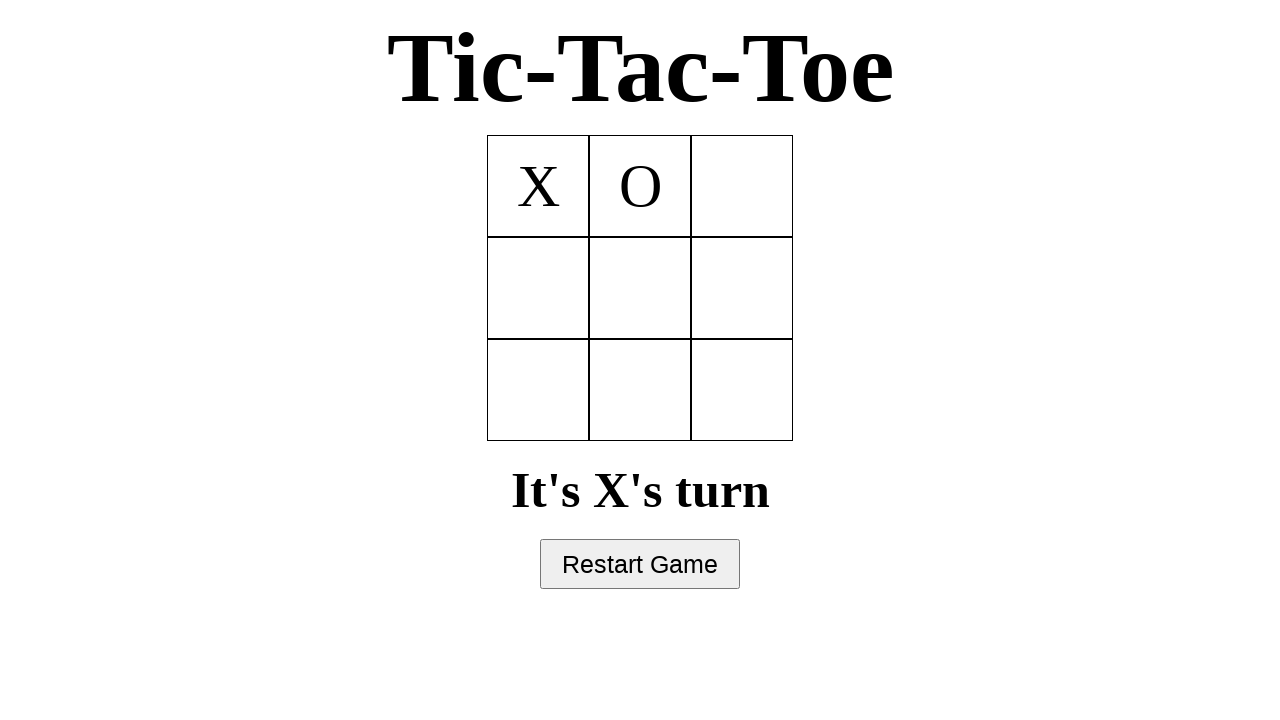

X player clicks top-right cell (0,2) at (742, 186) on [data-row='0'][data-col='2'], tr:nth-child(1) td:nth-child(3), .cell:nth-child(3
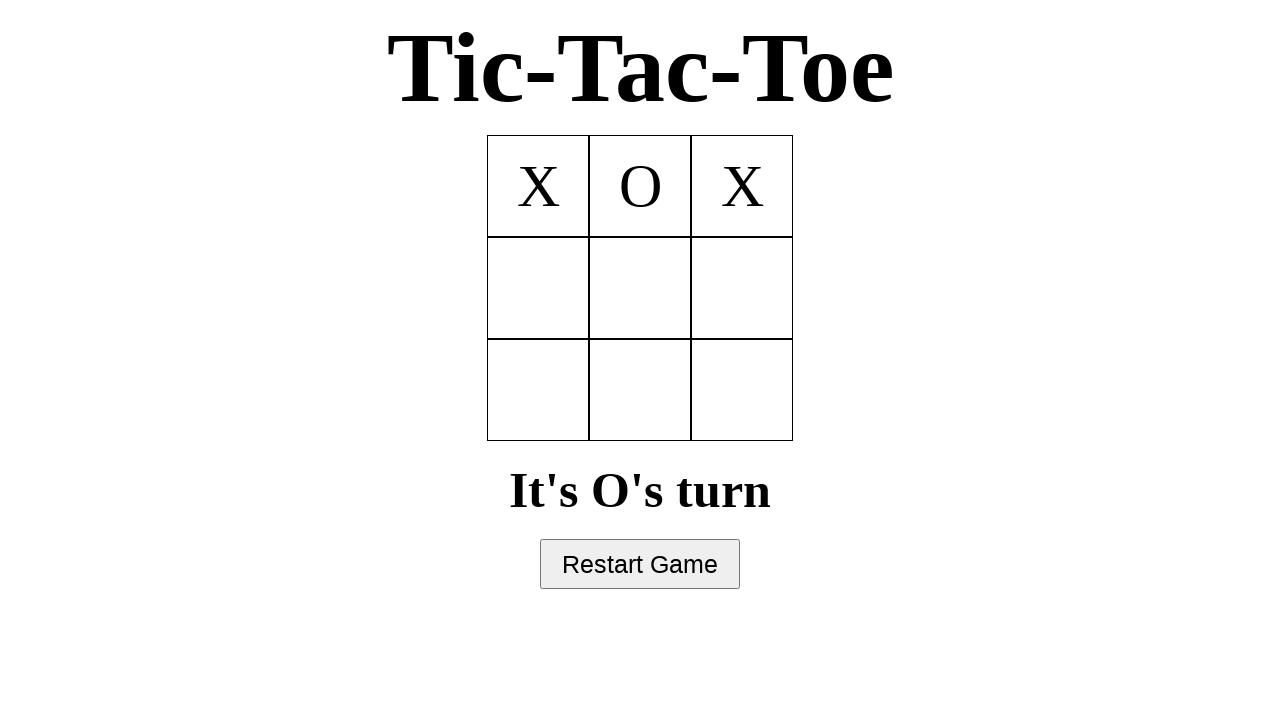

O player clicks middle-left cell (1,0) at (538, 288) on [data-row='1'][data-col='0'], tr:nth-child(2) td:nth-child(1), .cell:nth-child(4
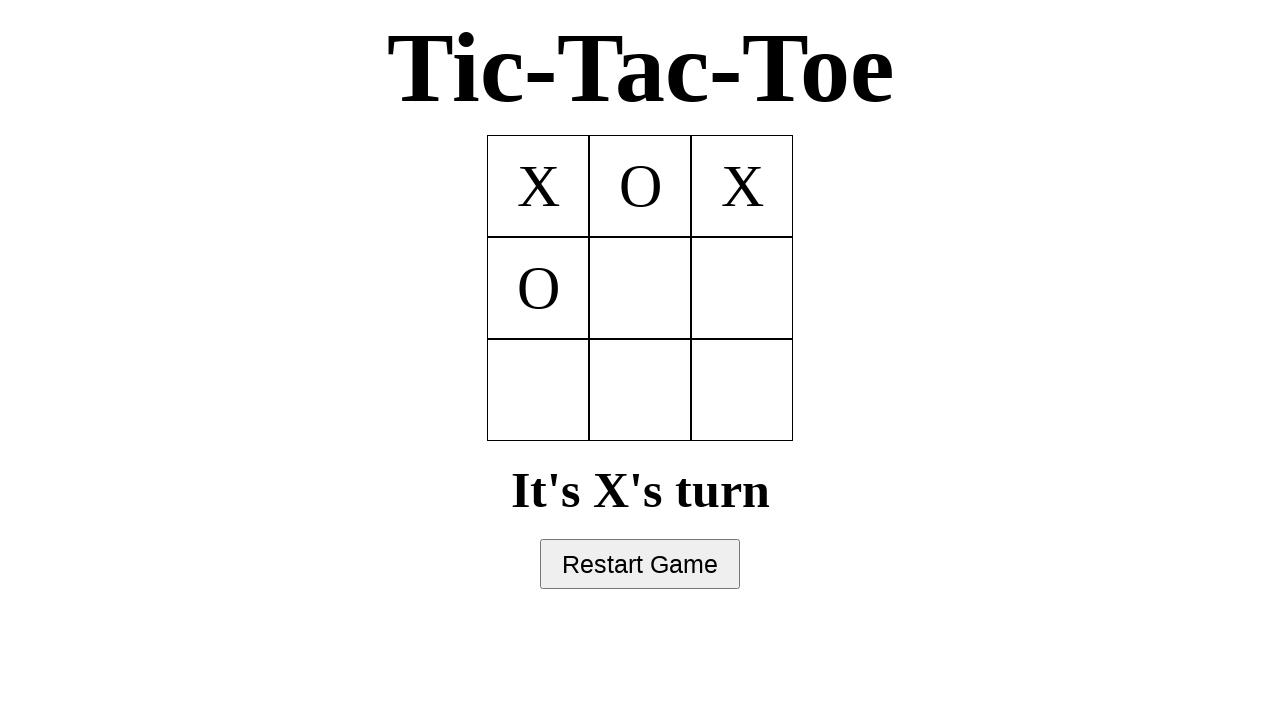

X player clicks center cell (1,1) at (640, 288) on [data-row='1'][data-col='1'], tr:nth-child(2) td:nth-child(2), .cell:nth-child(5
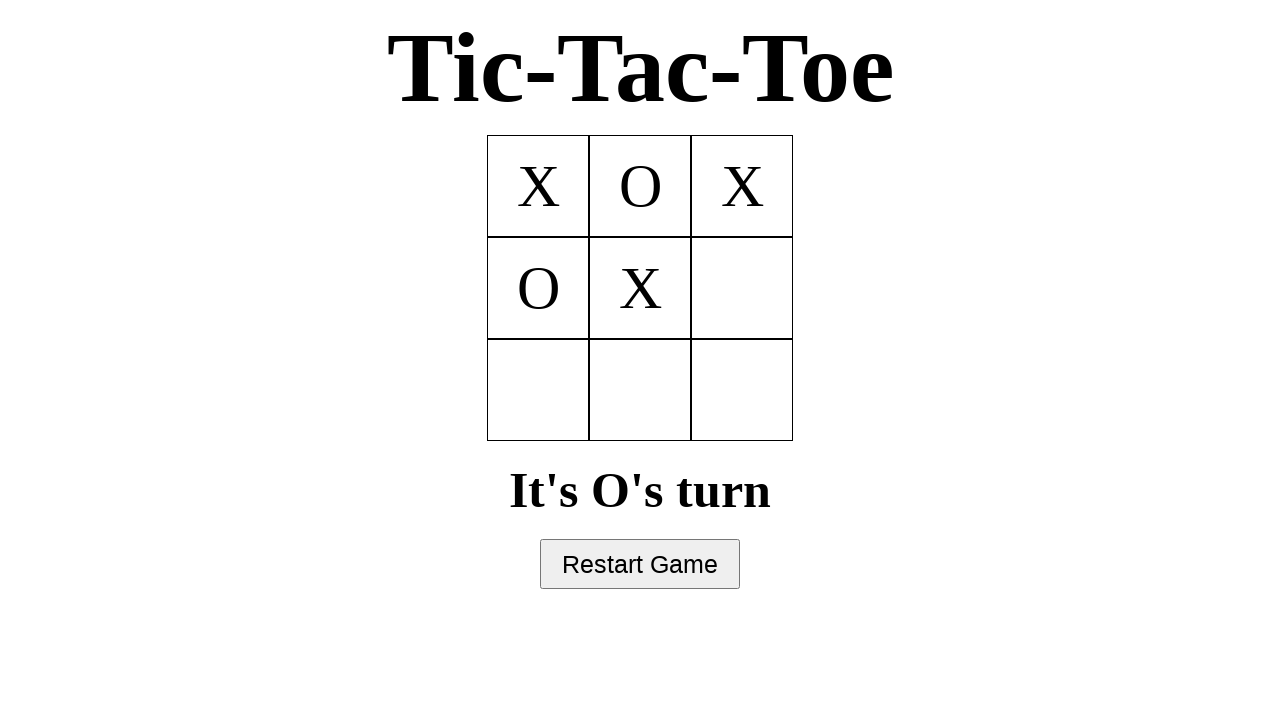

O player clicks middle-right cell (1,2) at (742, 288) on [data-row='1'][data-col='2'], tr:nth-child(2) td:nth-child(3), .cell:nth-child(6
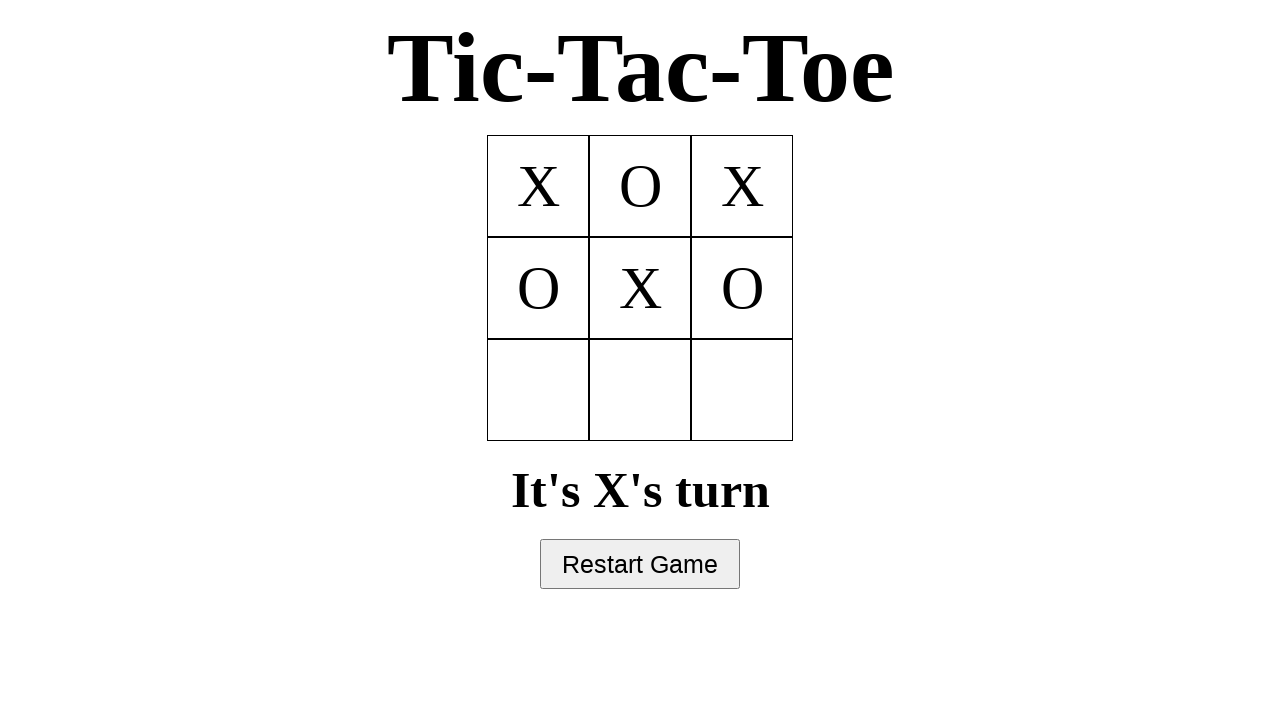

X player clicks bottom-left cell (2,0) and wins diagonally from top-right to bottom-left at (538, 390) on [data-row='2'][data-col='0'], tr:nth-child(3) td:nth-child(1), .cell:nth-child(7
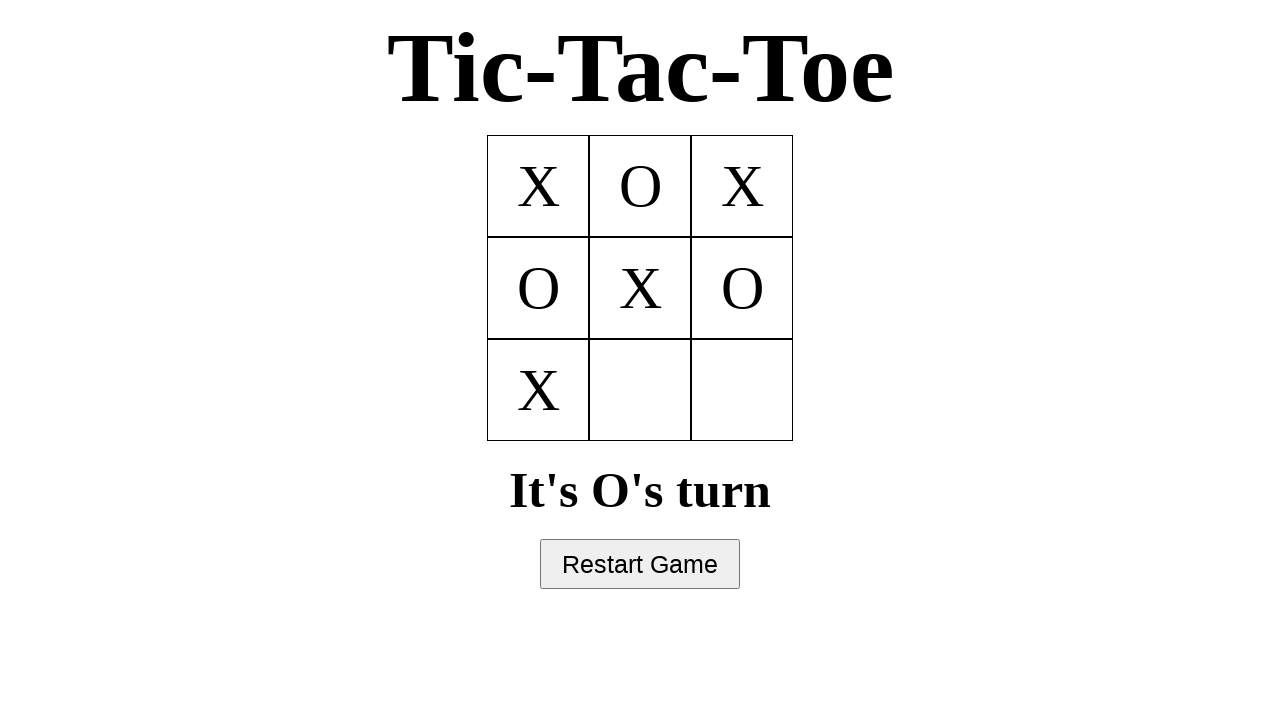

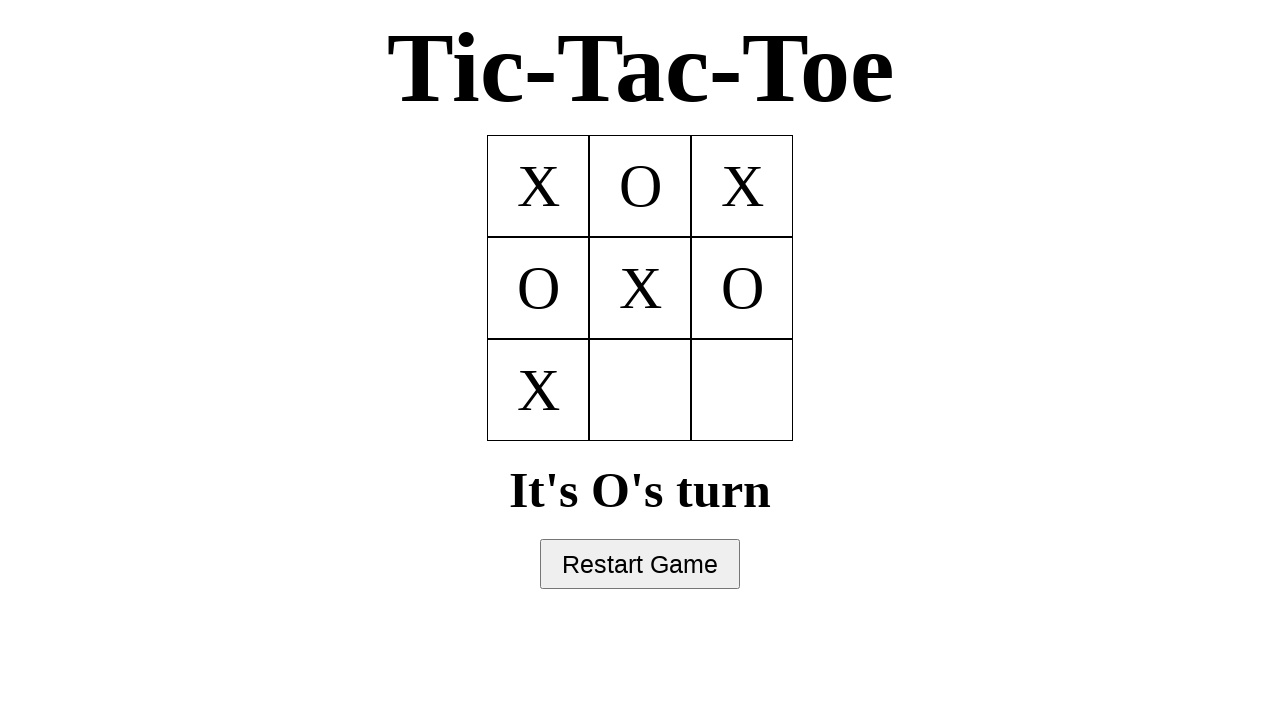